Tests browser navigation functionality by clicking a link, then using back and forward navigation buttons to traverse browser history.

Starting URL: https://www.selenium.dev/selenium/web/clicks.html

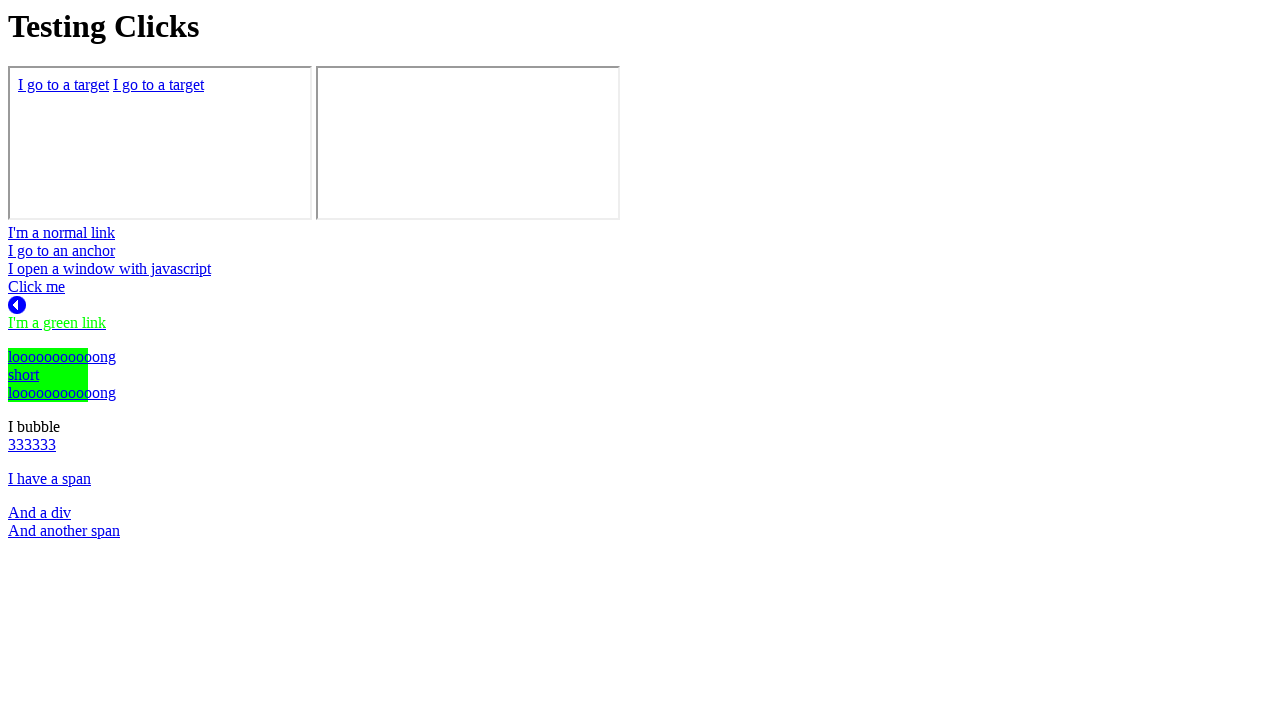

Clicked link with id 'twoClientRects' at (36, 287) on #twoClientRects
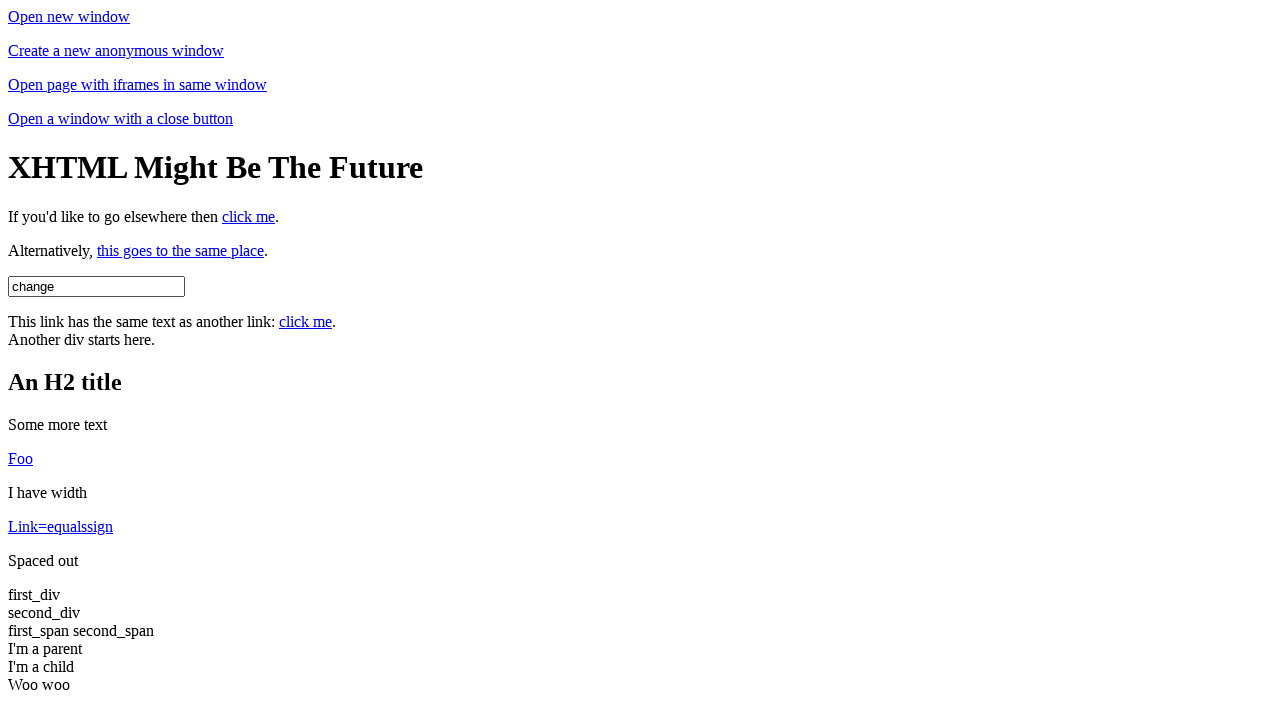

Waited for page load after clicking link
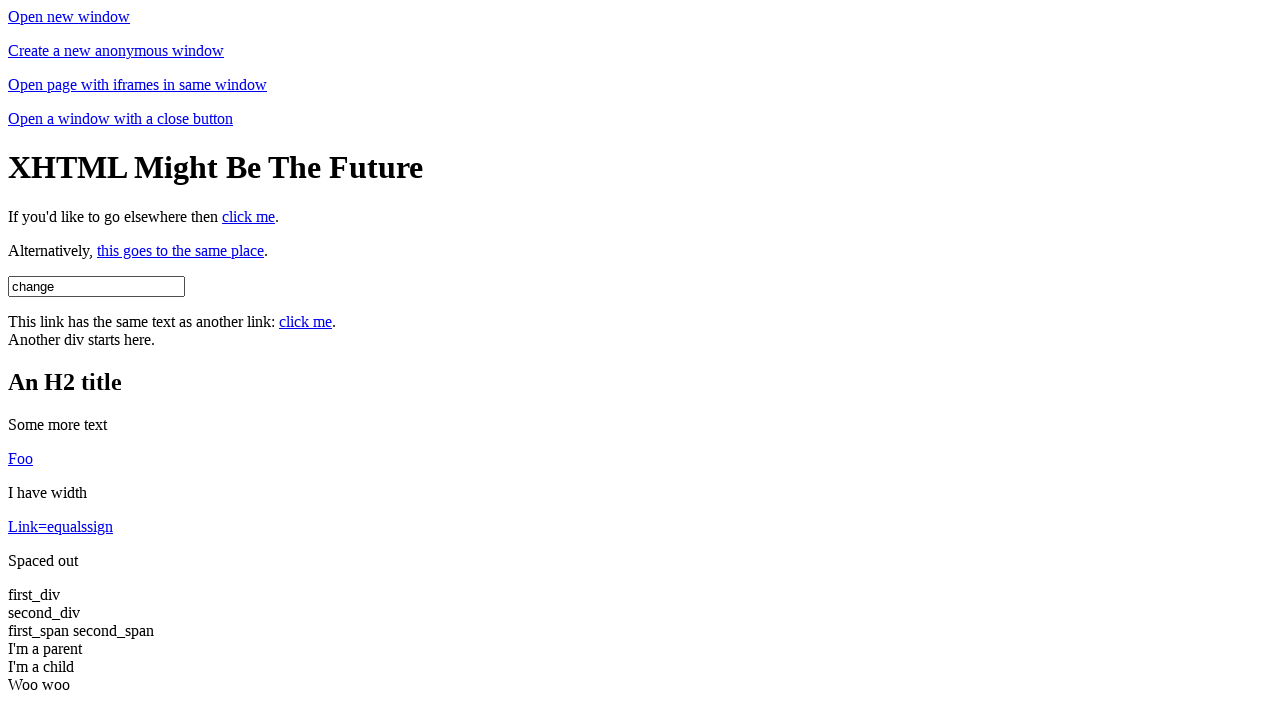

Navigated back in browser history
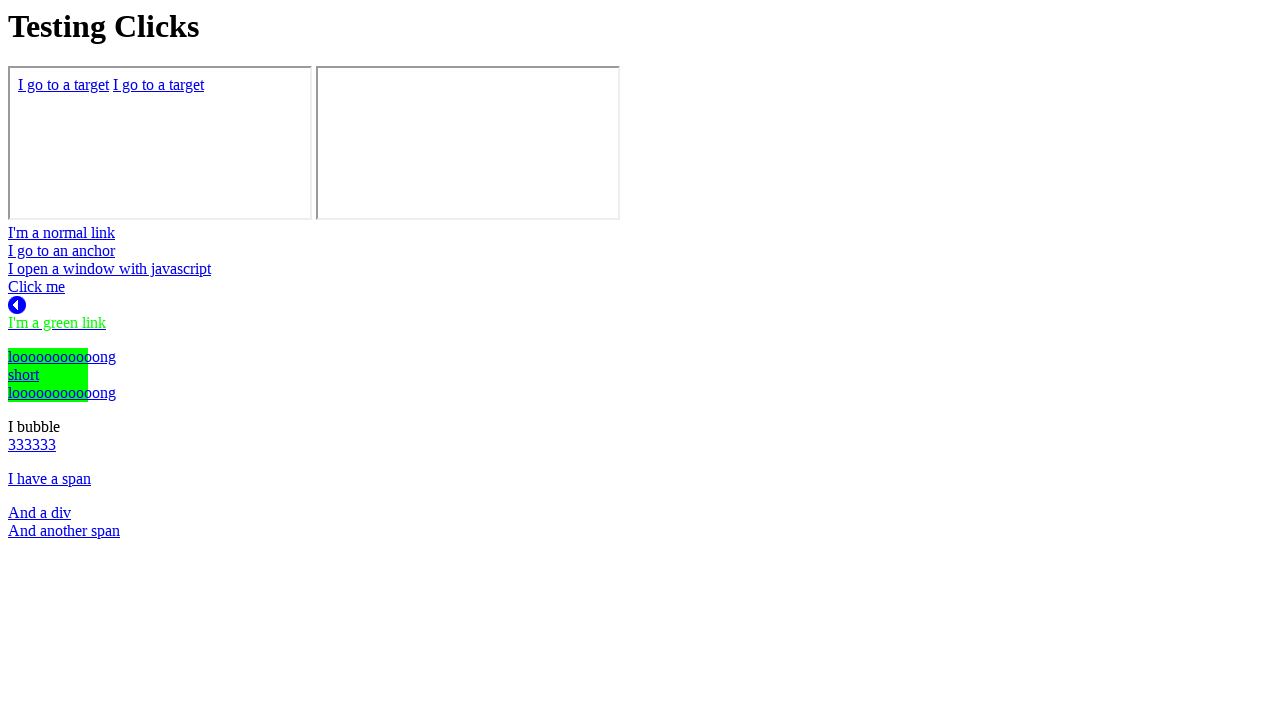

Waited for page load after back navigation
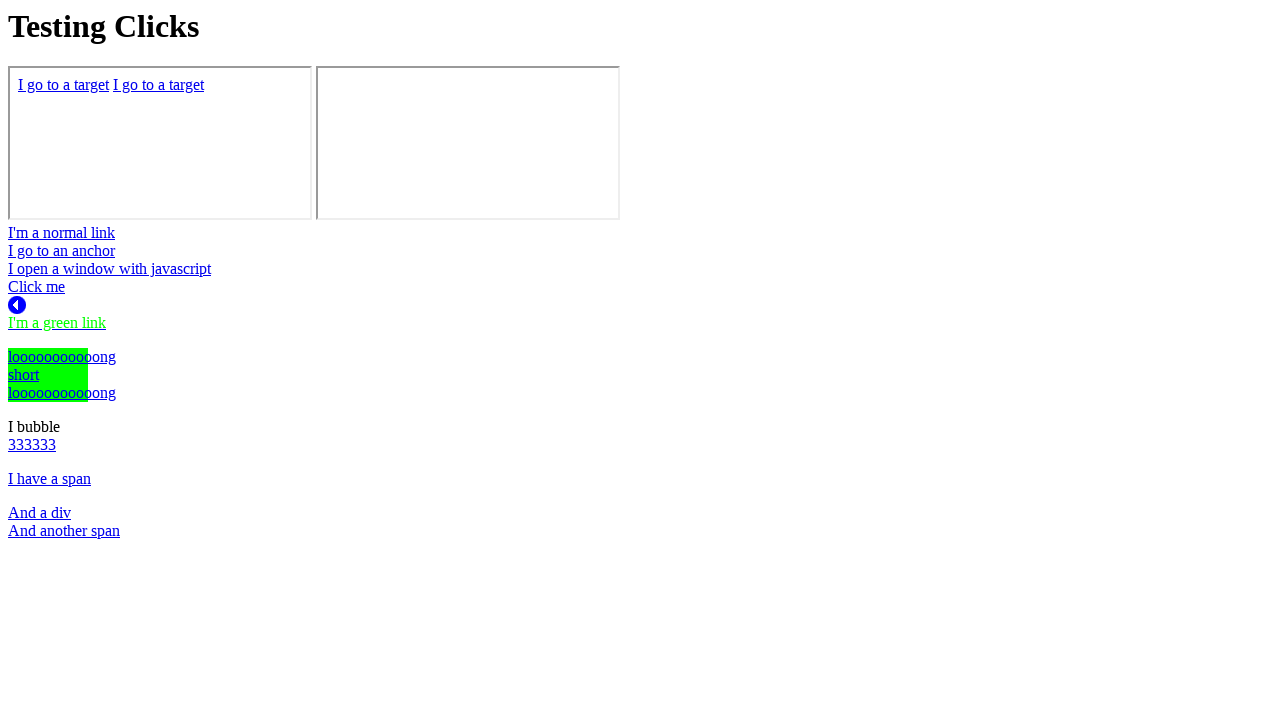

Navigated forward in browser history
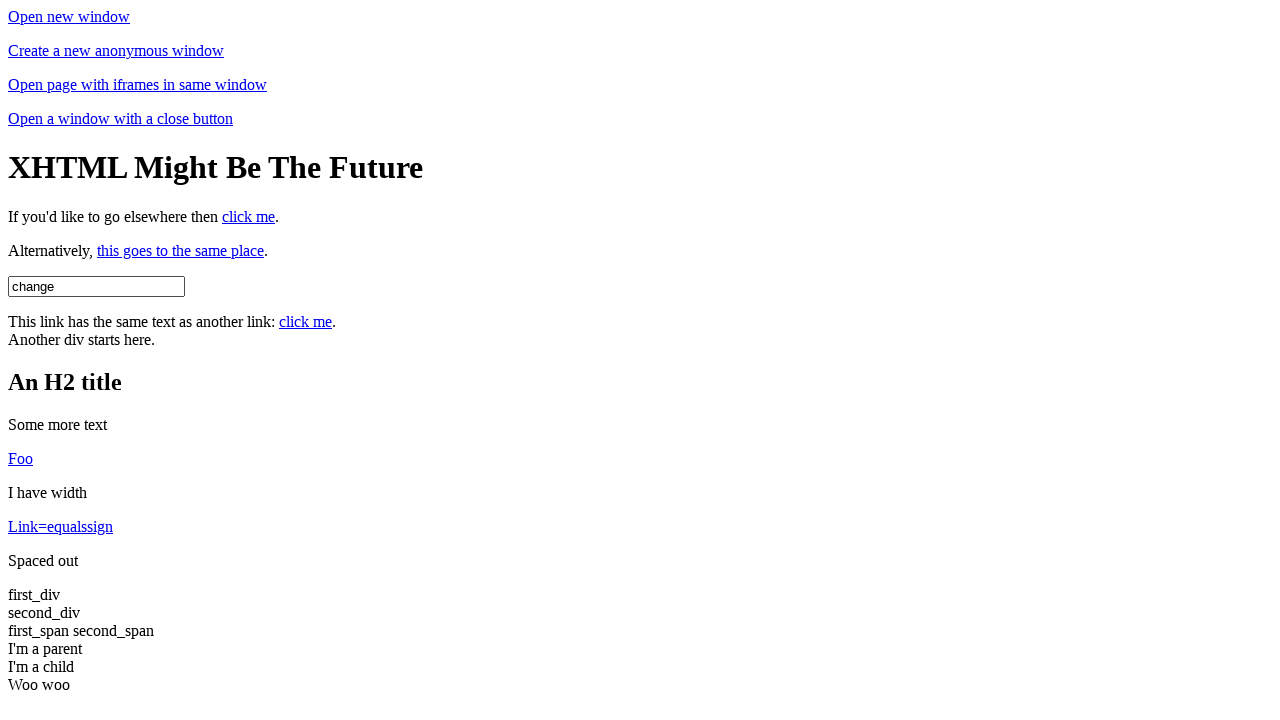

Waited for page load after forward navigation
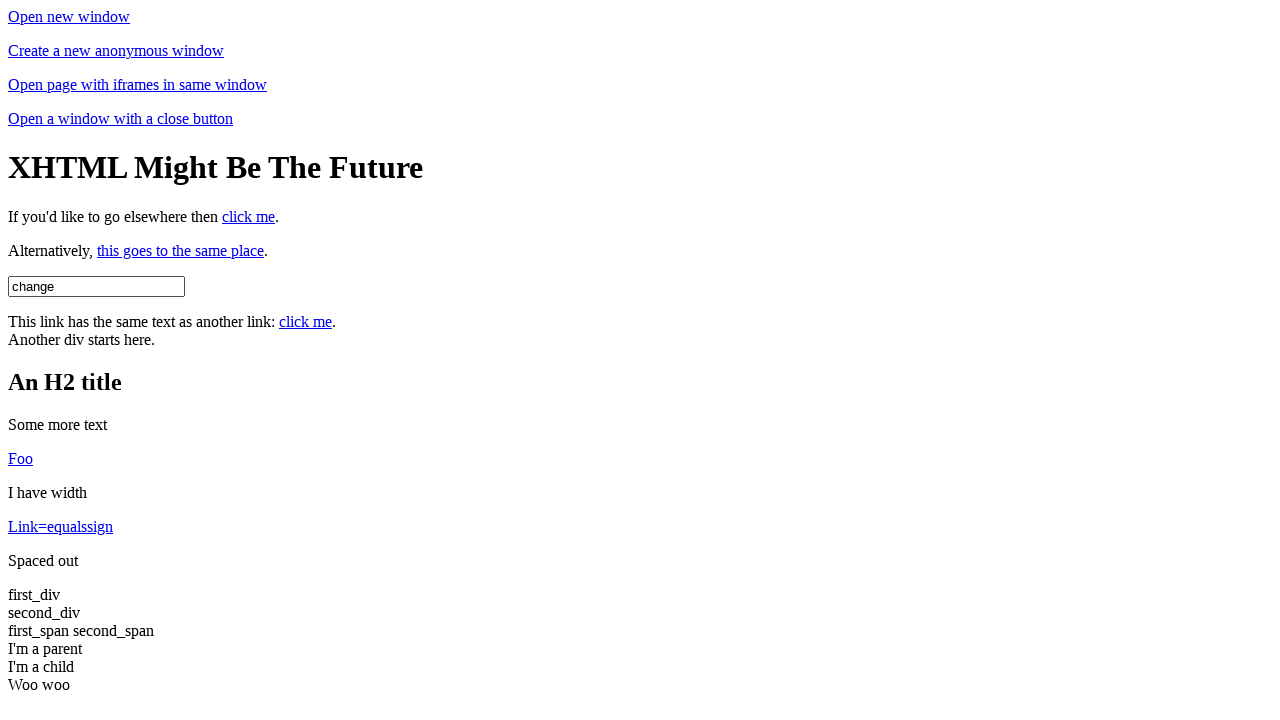

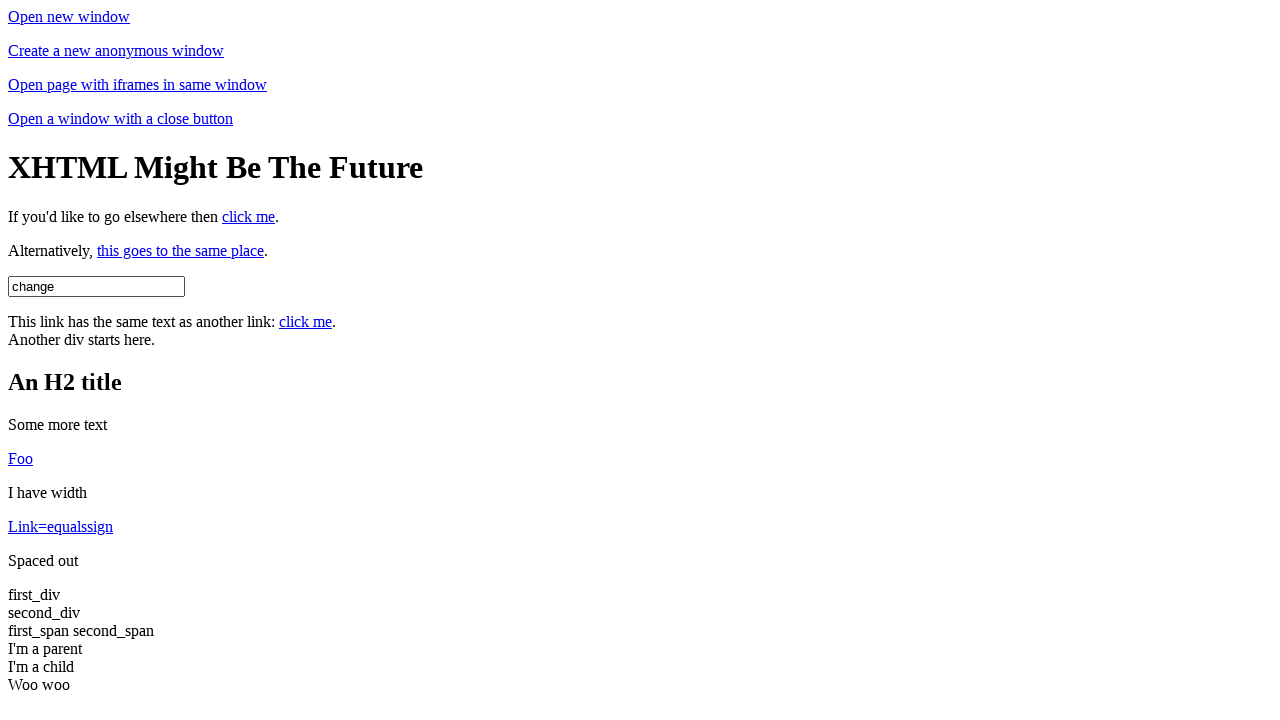